Tests multiple checkboxes by selecting all checkboxes on the form

Starting URL: https://the-internet.herokuapp.com/checkboxes

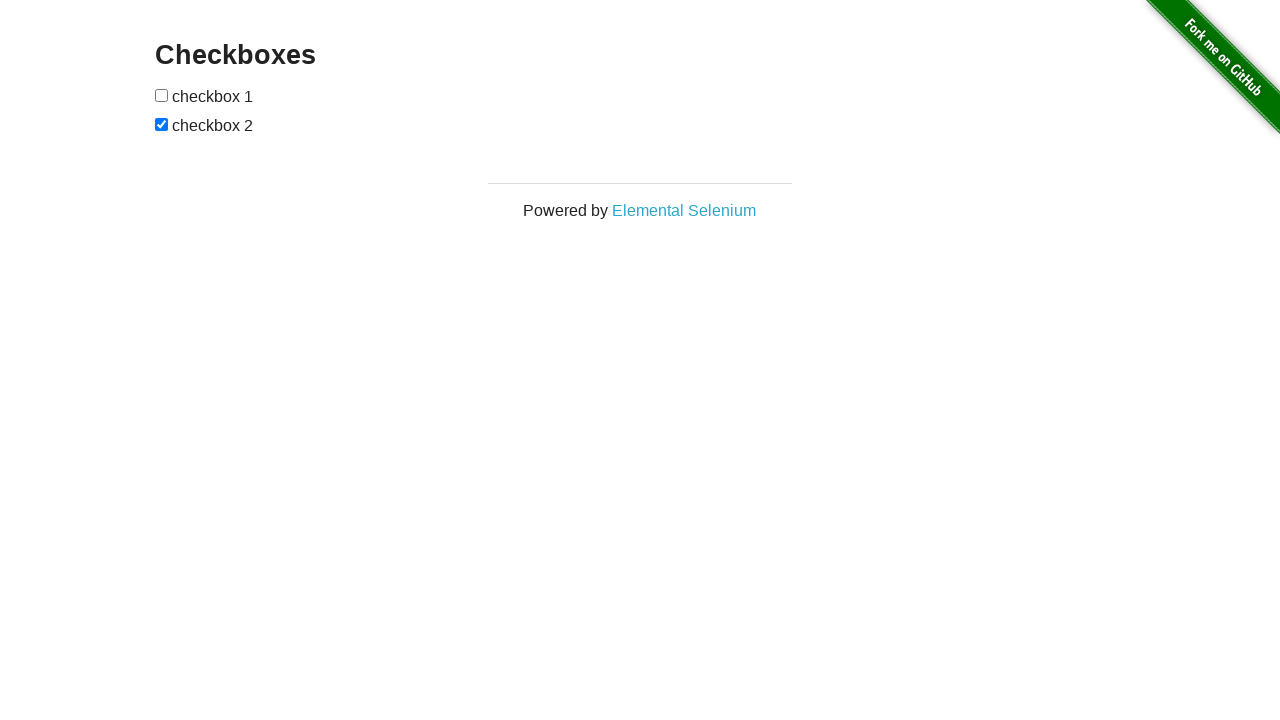

Located all checkboxes on the form
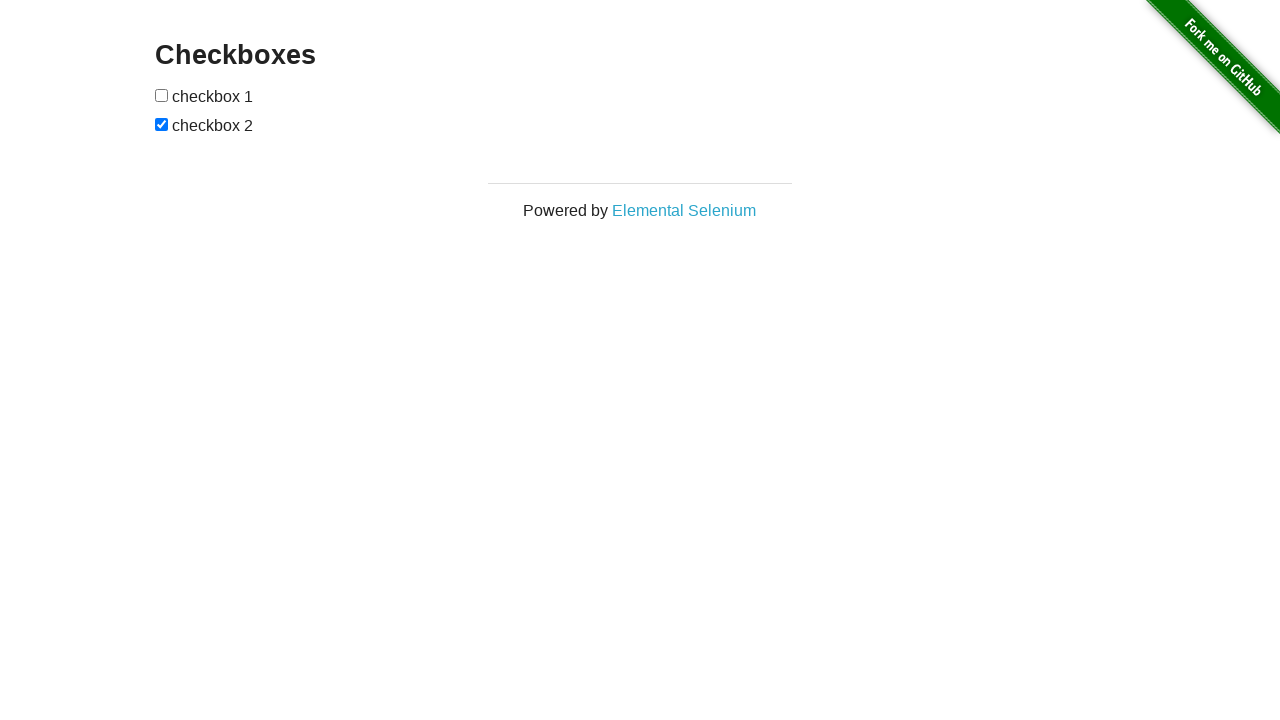

Checked an unchecked checkbox at (162, 95) on input[type='checkbox'] >> nth=0
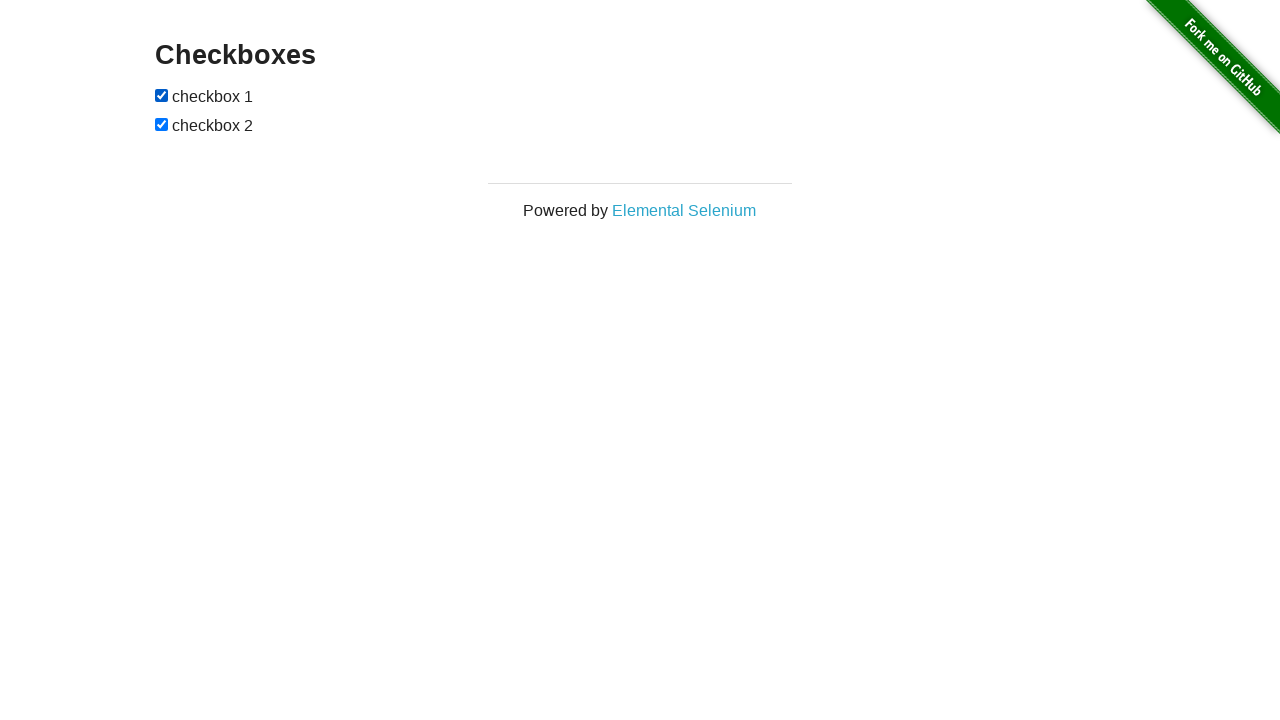

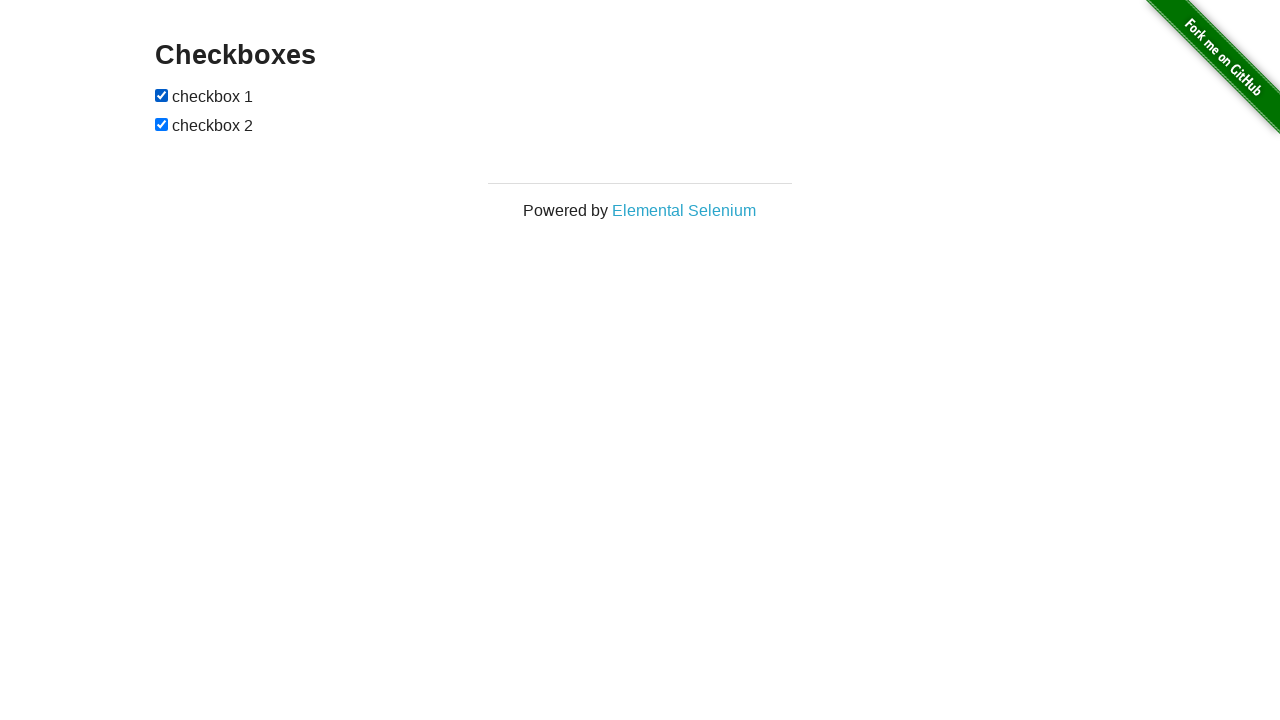